Tests file download functionality on a practice site by clicking a download button to initiate a file download.

Starting URL: https://www.leafground.com/file.xhtml

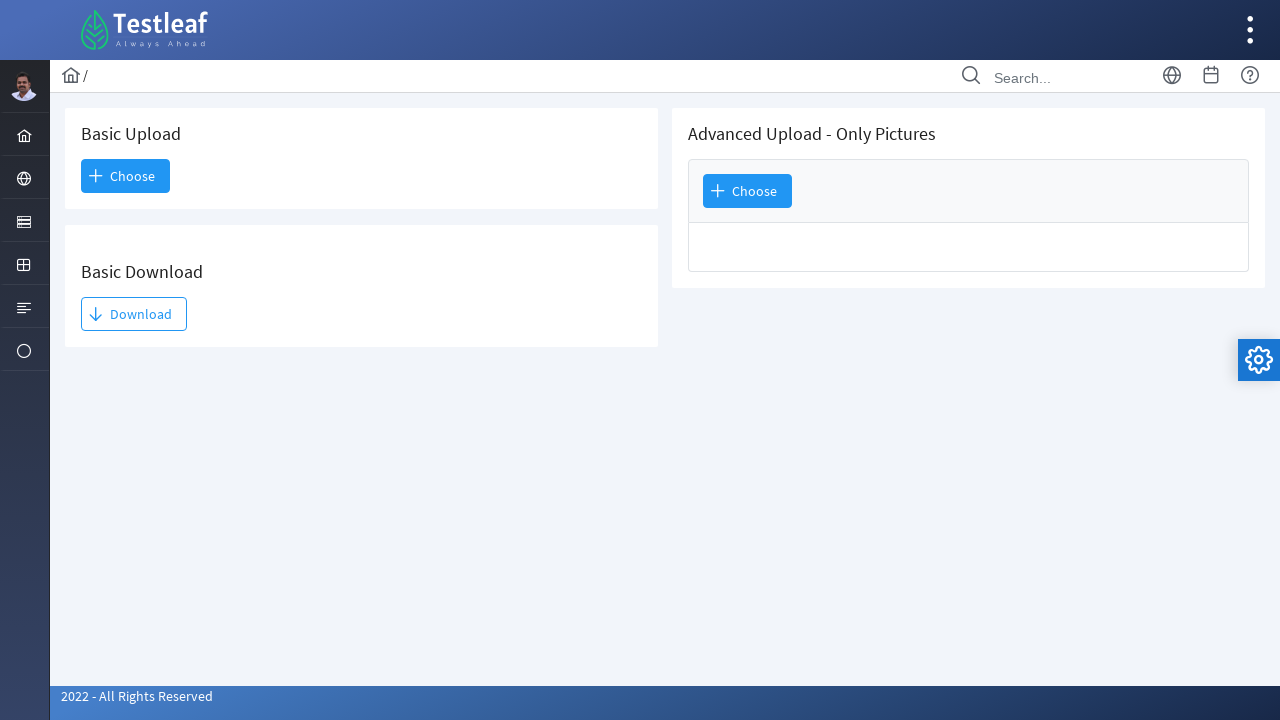

Clicked the download button to initiate file download at (134, 314) on xpath=//*[@id='j_idt93:j_idt95']/span[2]
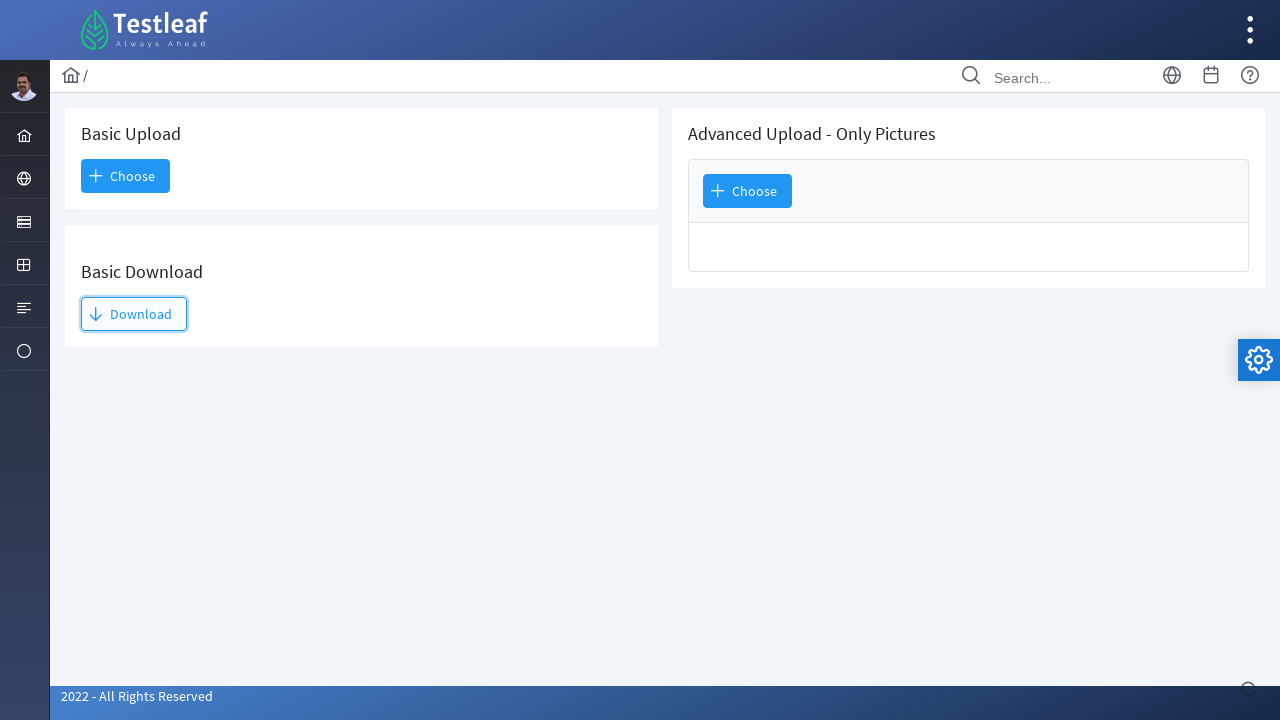

Waited for file download to initiate
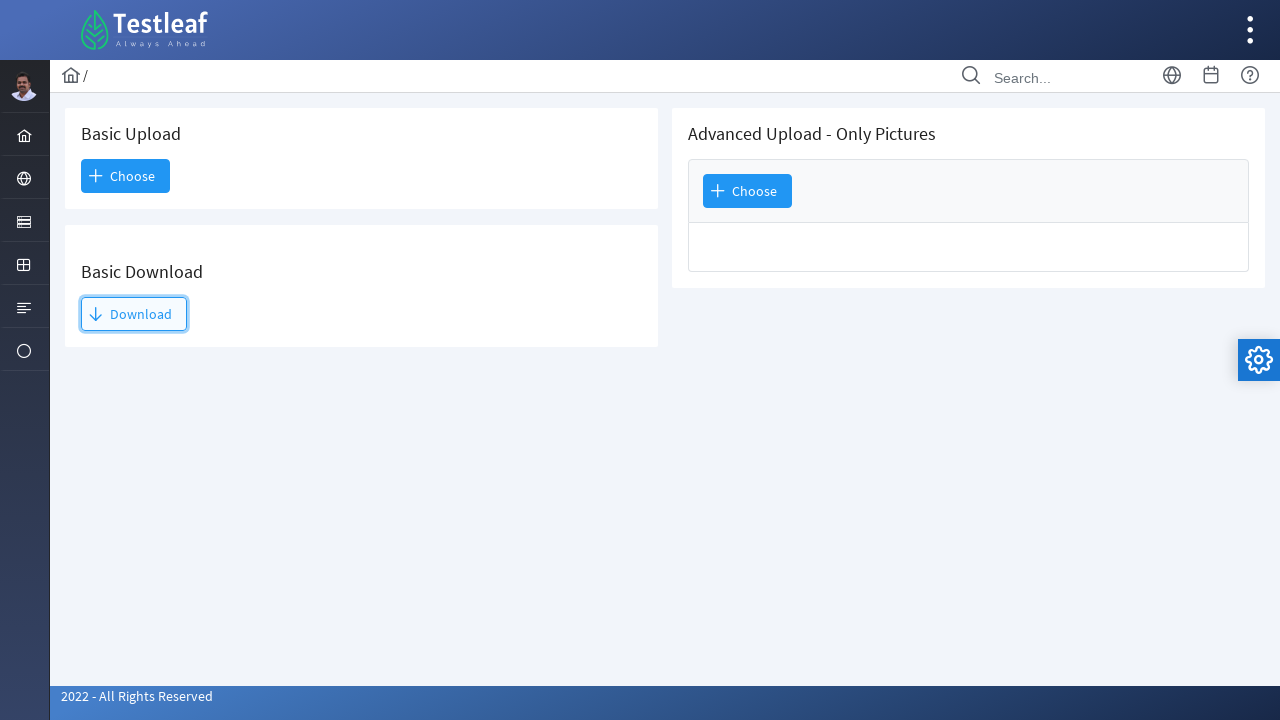

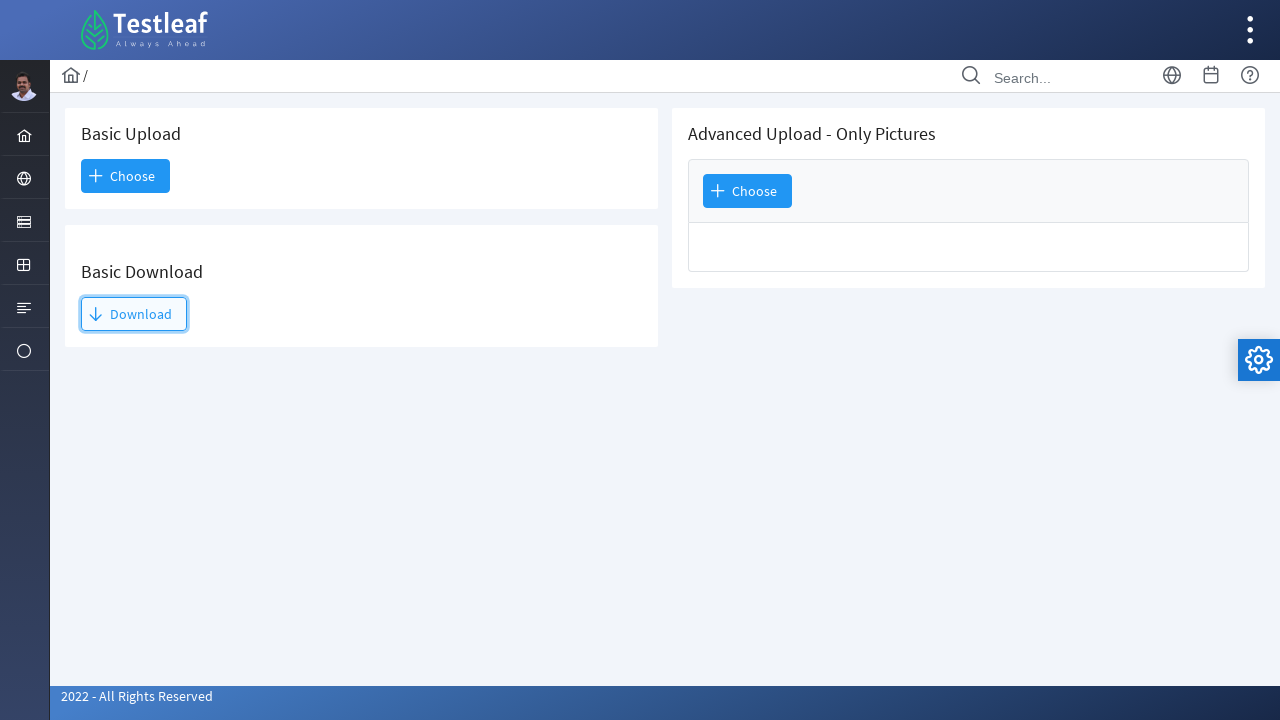